Tests that edits are saved when the input loses focus (blur event).

Starting URL: https://demo.playwright.dev/todomvc

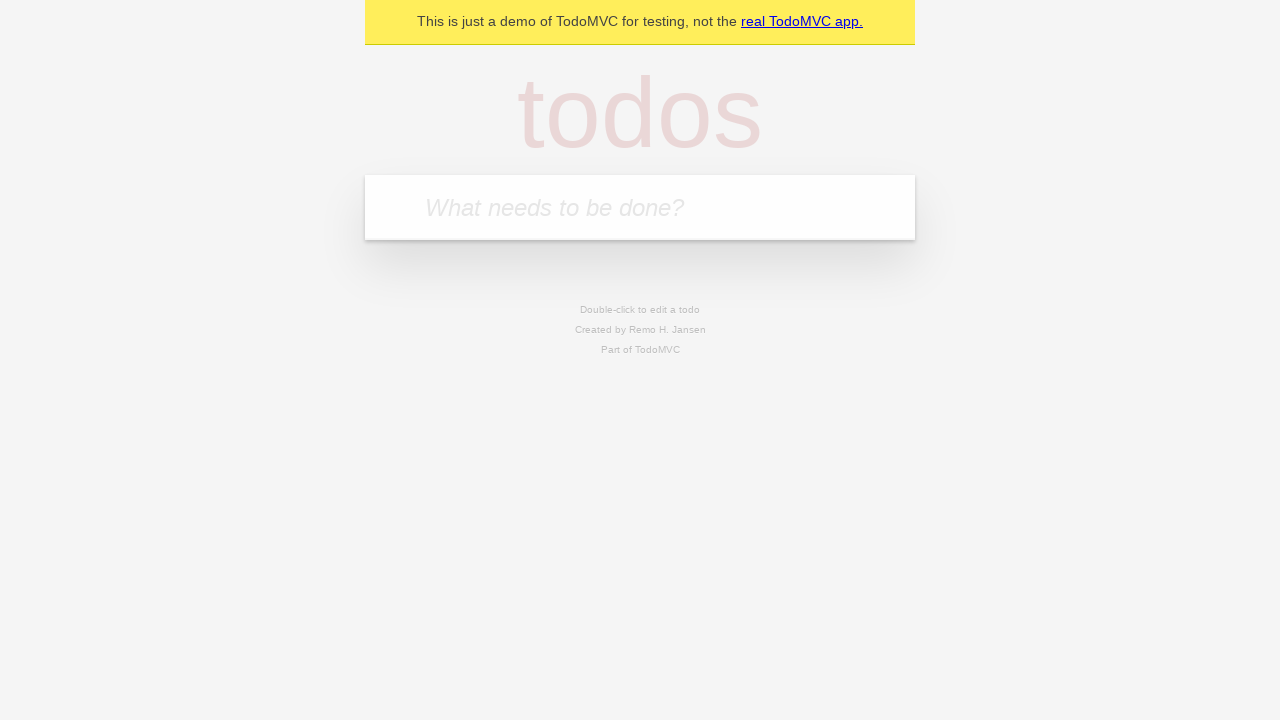

Filled todo input with 'buy some cheese' on internal:attr=[placeholder="What needs to be done?"i]
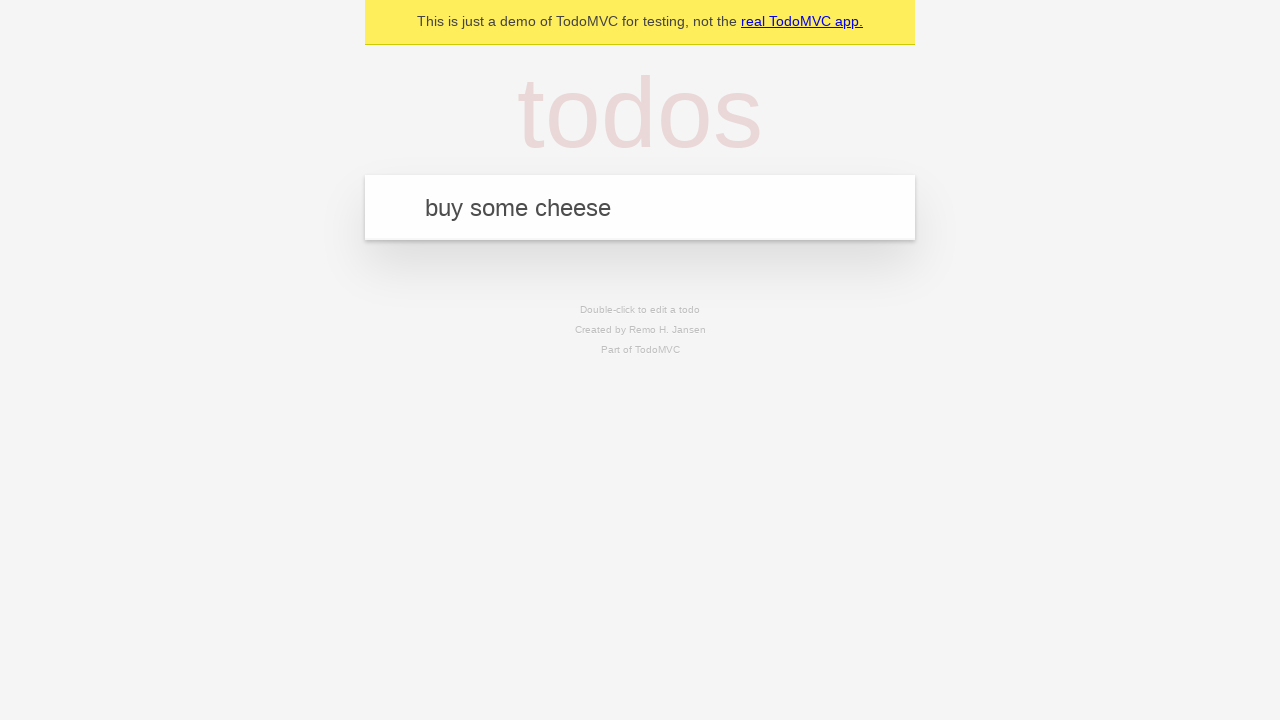

Pressed Enter to create todo 'buy some cheese' on internal:attr=[placeholder="What needs to be done?"i]
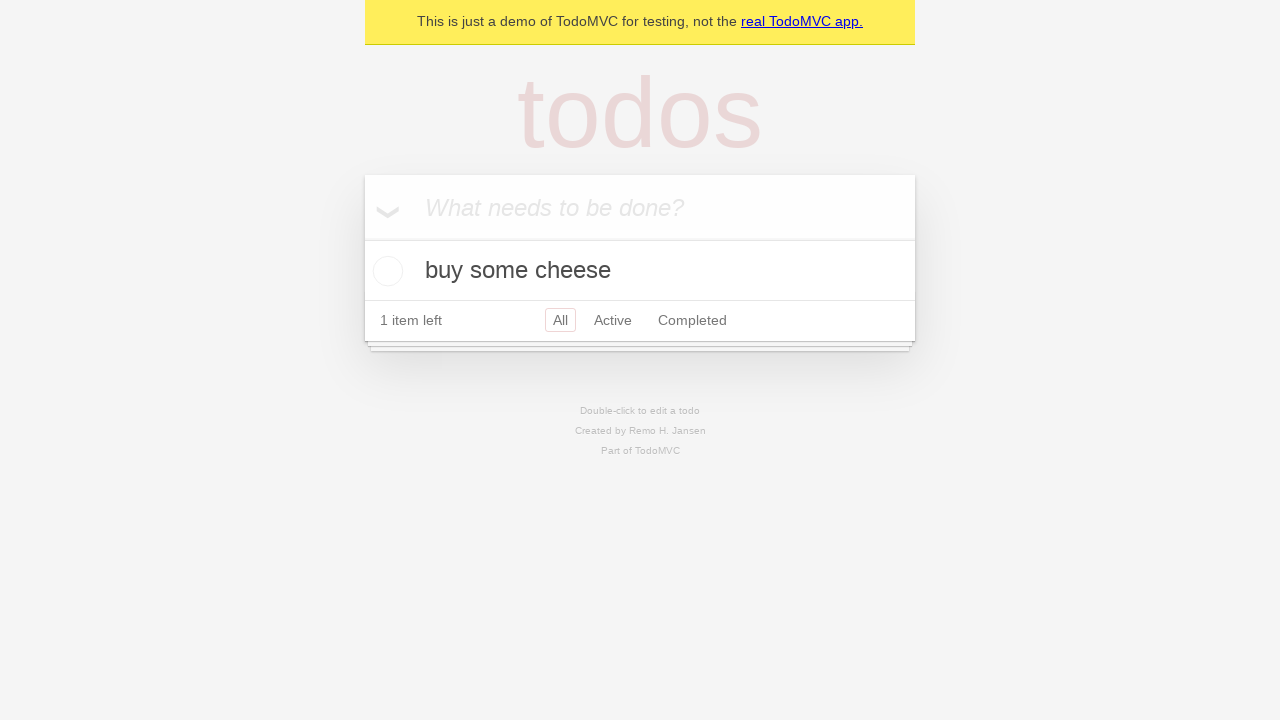

Filled todo input with 'feed the cat' on internal:attr=[placeholder="What needs to be done?"i]
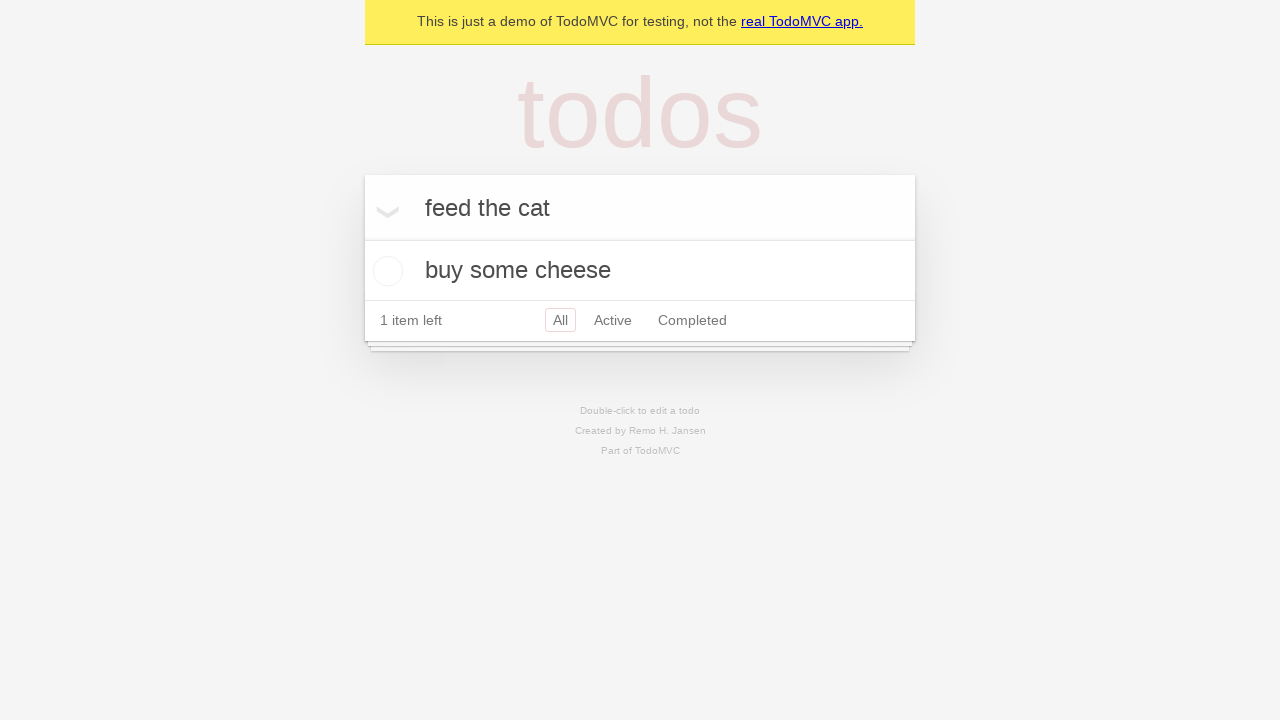

Pressed Enter to create todo 'feed the cat' on internal:attr=[placeholder="What needs to be done?"i]
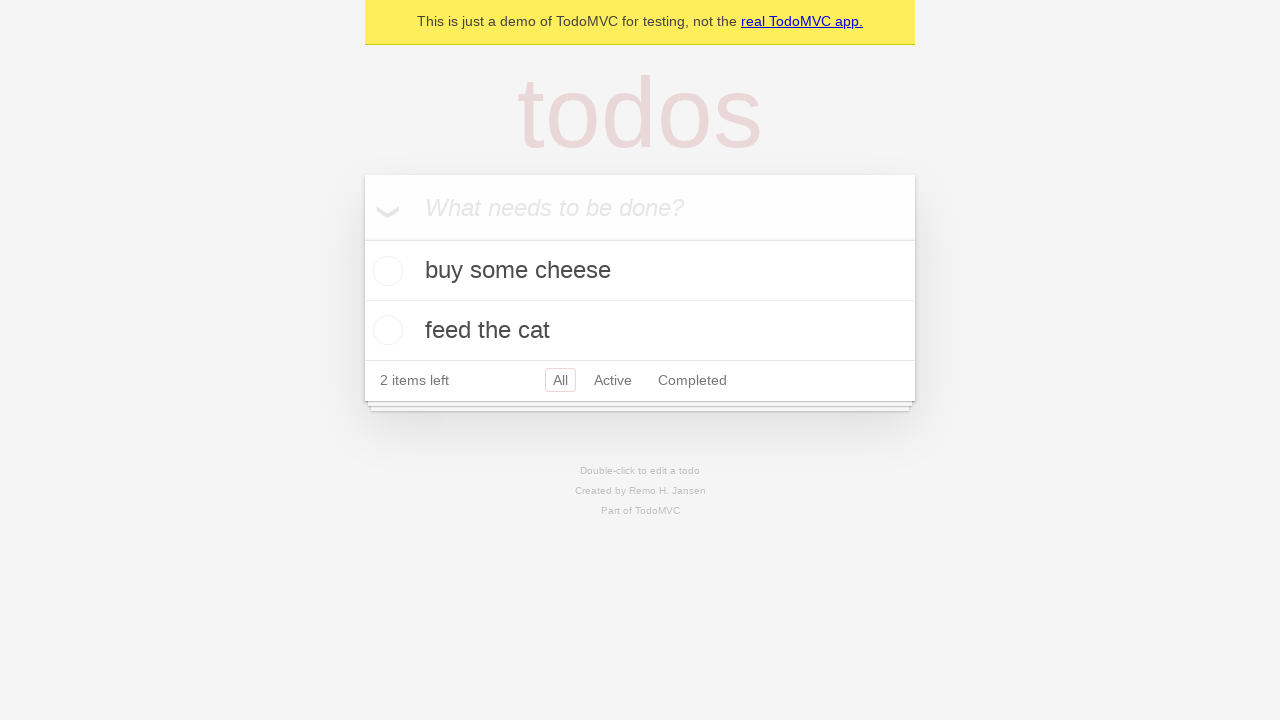

Filled todo input with 'book a doctors appointment' on internal:attr=[placeholder="What needs to be done?"i]
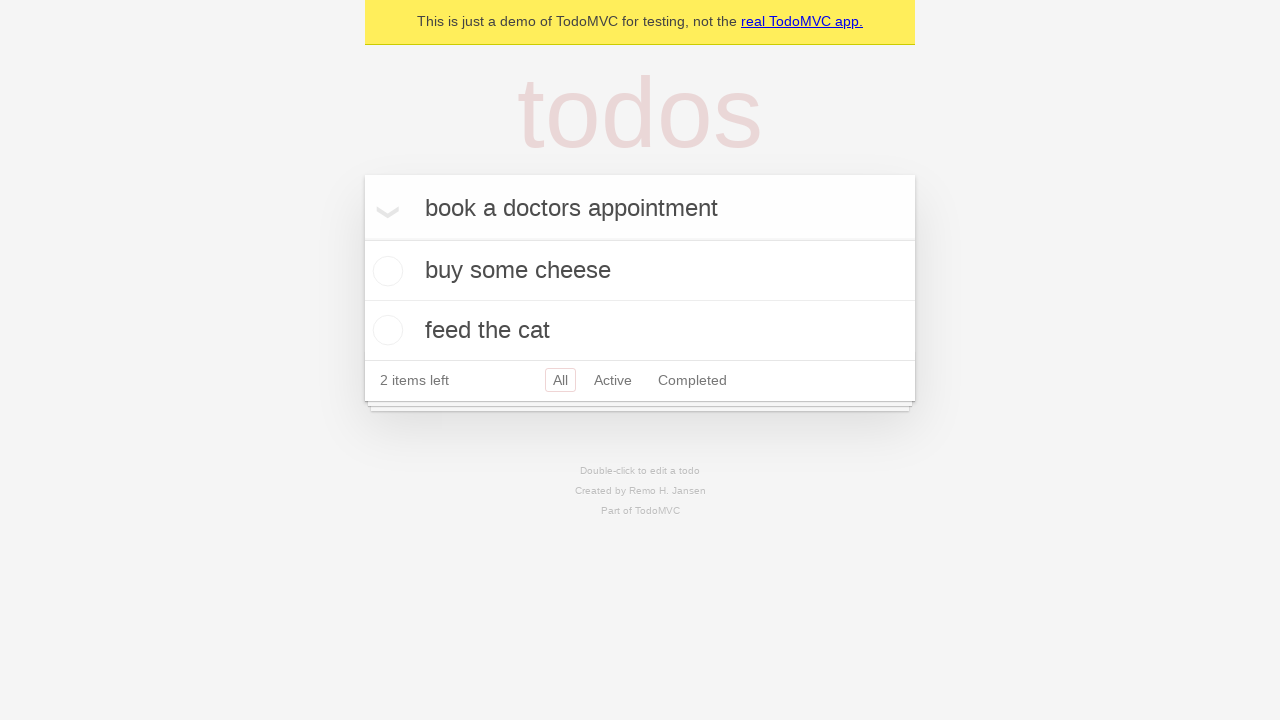

Pressed Enter to create todo 'book a doctors appointment' on internal:attr=[placeholder="What needs to be done?"i]
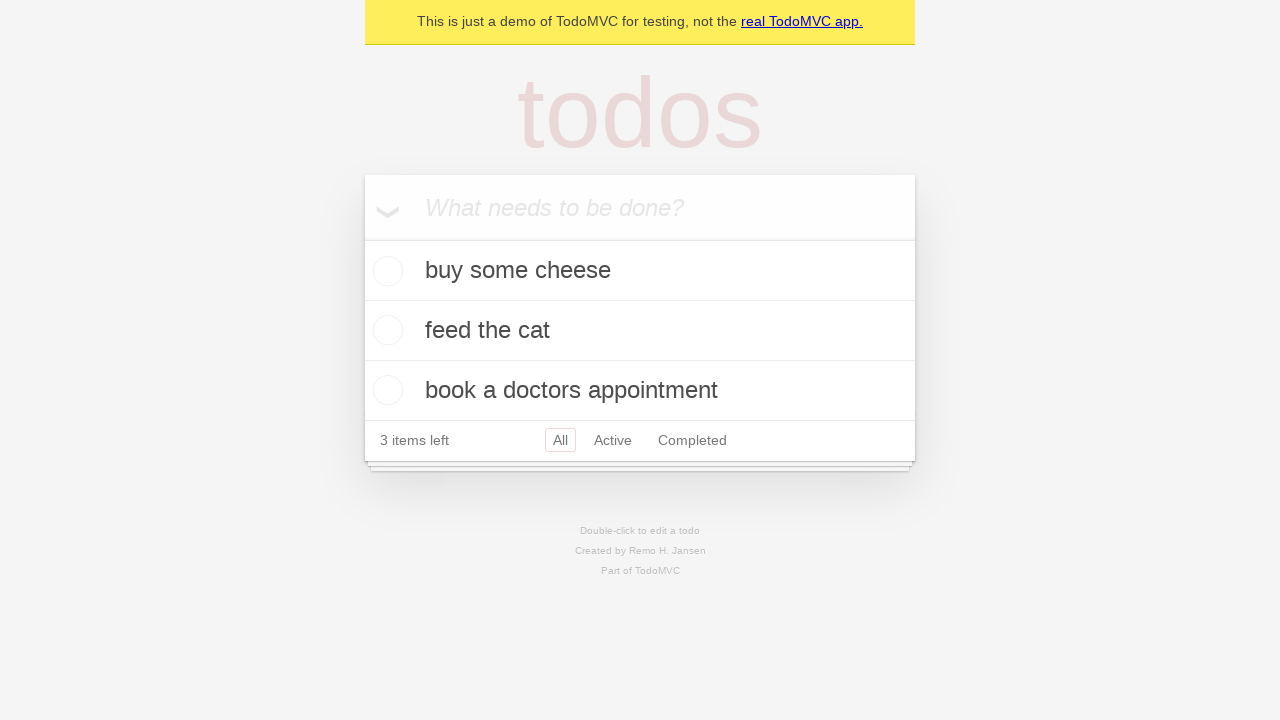

Waited for all 3 todos to be created
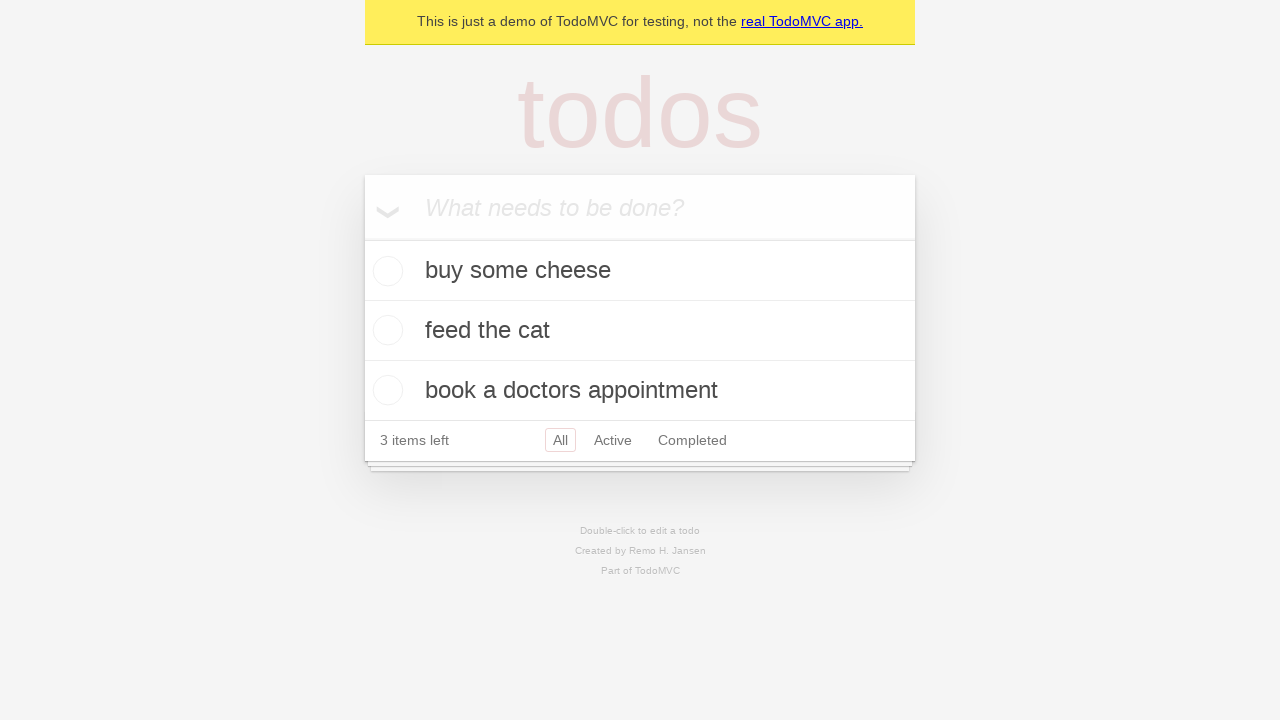

Double-clicked the second todo to enter edit mode at (640, 331) on [data-testid='todo-item'] >> nth=1
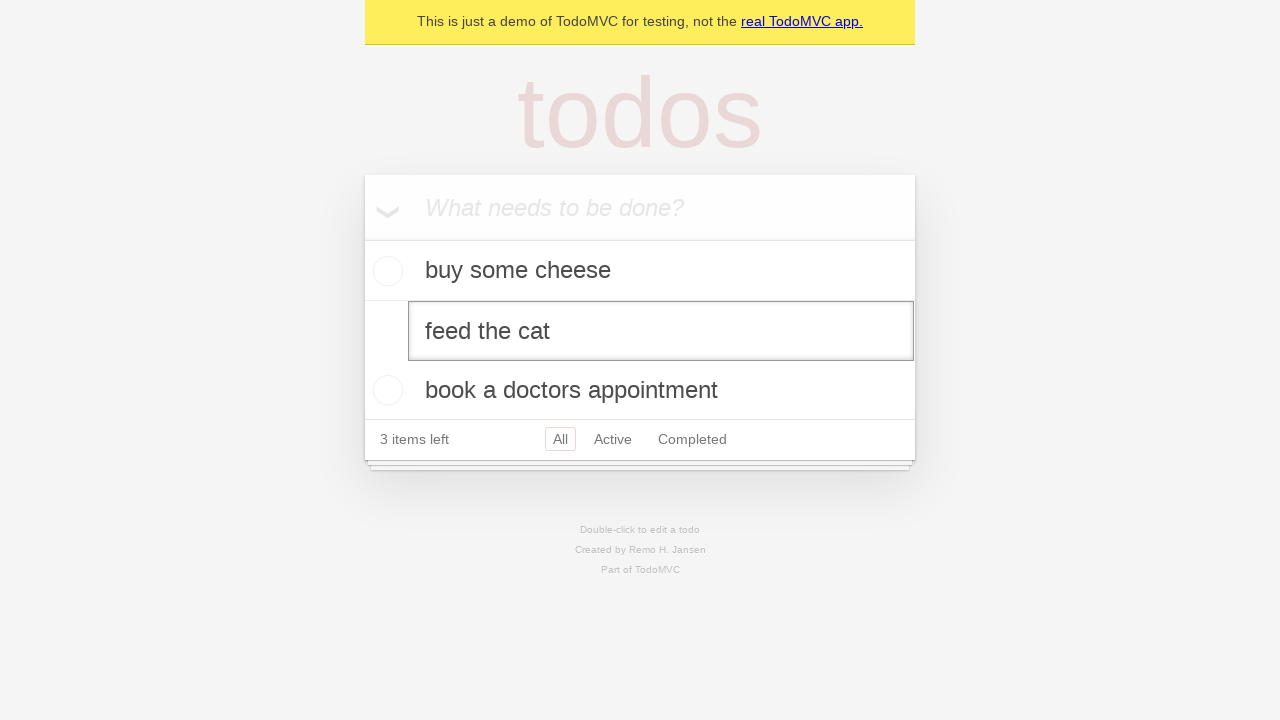

Updated todo text to 'buy some sausages' on [data-testid='todo-item'] >> nth=1 >> internal:role=textbox[name="Edit"i]
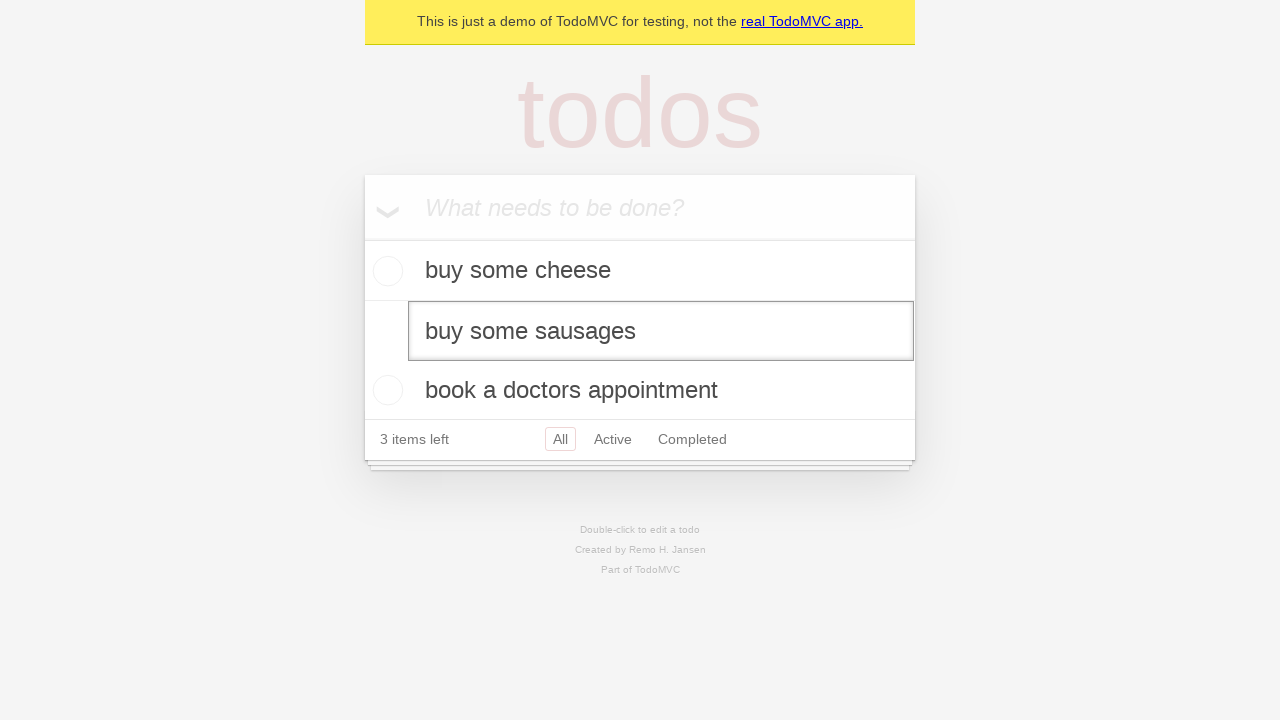

Triggered blur event on edit input to save changes
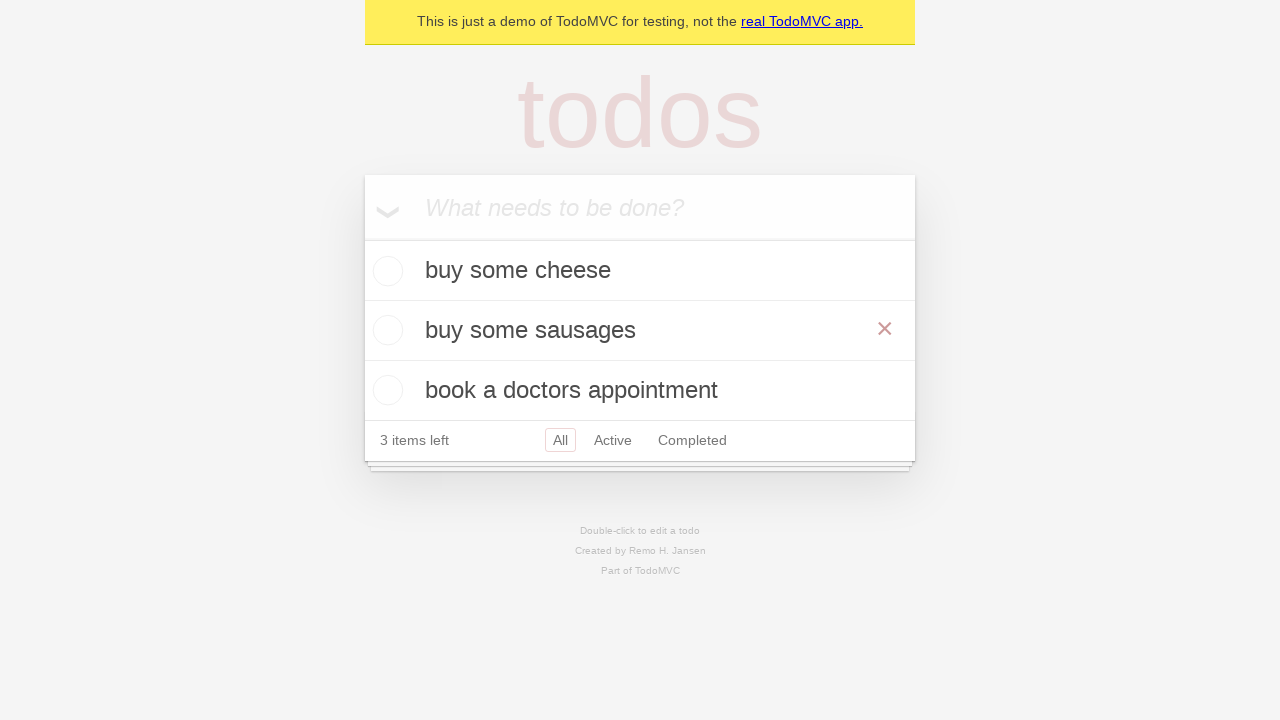

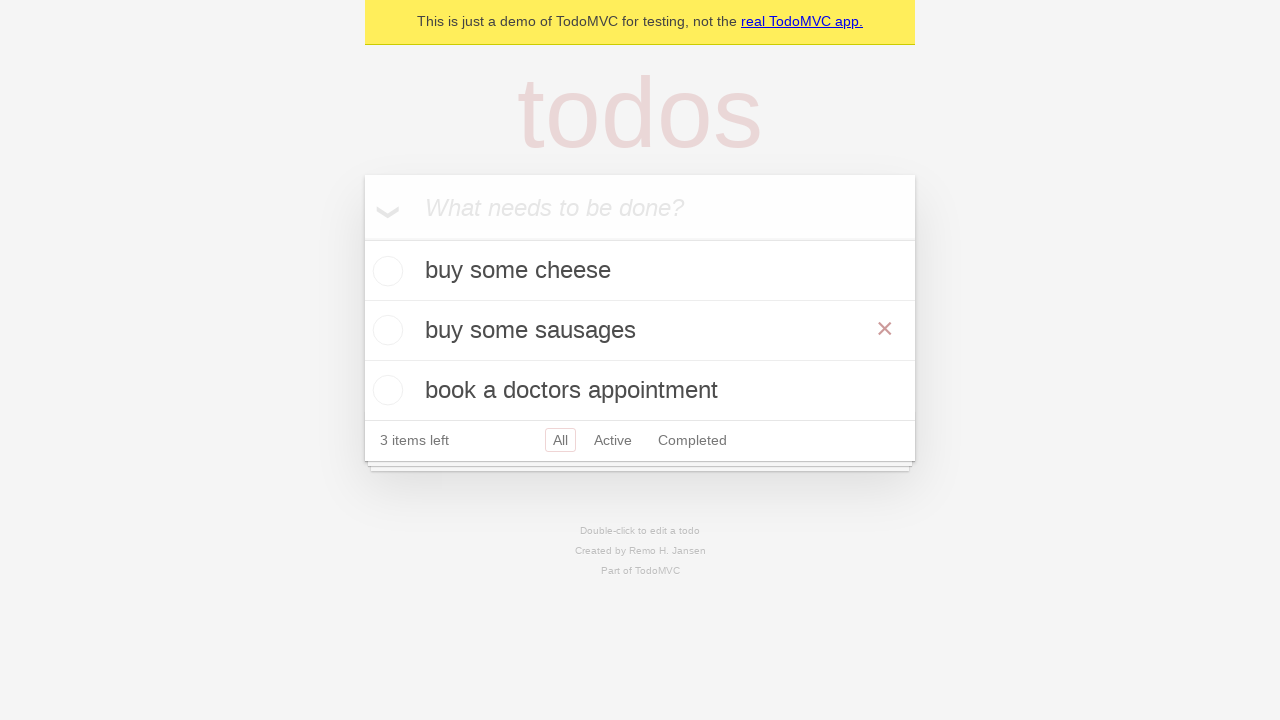